Navigates to a Selenium automation practice page and verifies that links are present on the page by waiting for anchor elements to load.

Starting URL: https://www.tutorialspoint.com/selenium/selenium_automation_practice.htm

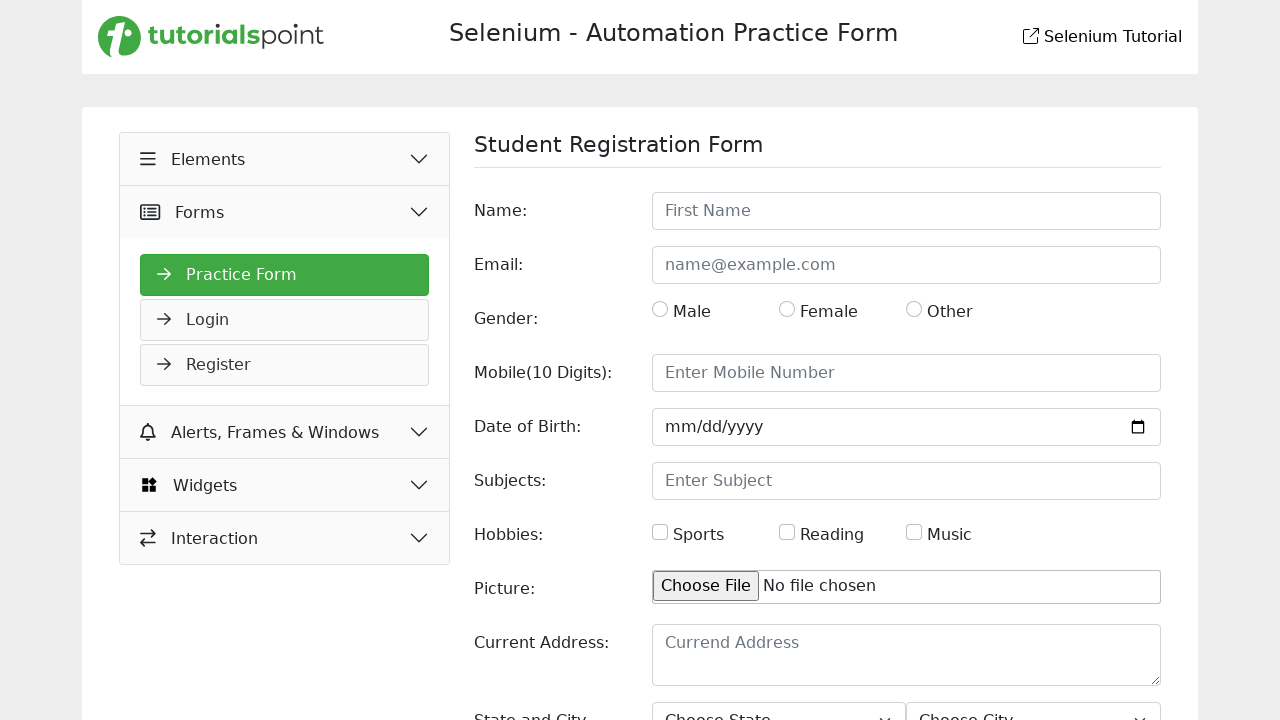

Navigated to Selenium automation practice page
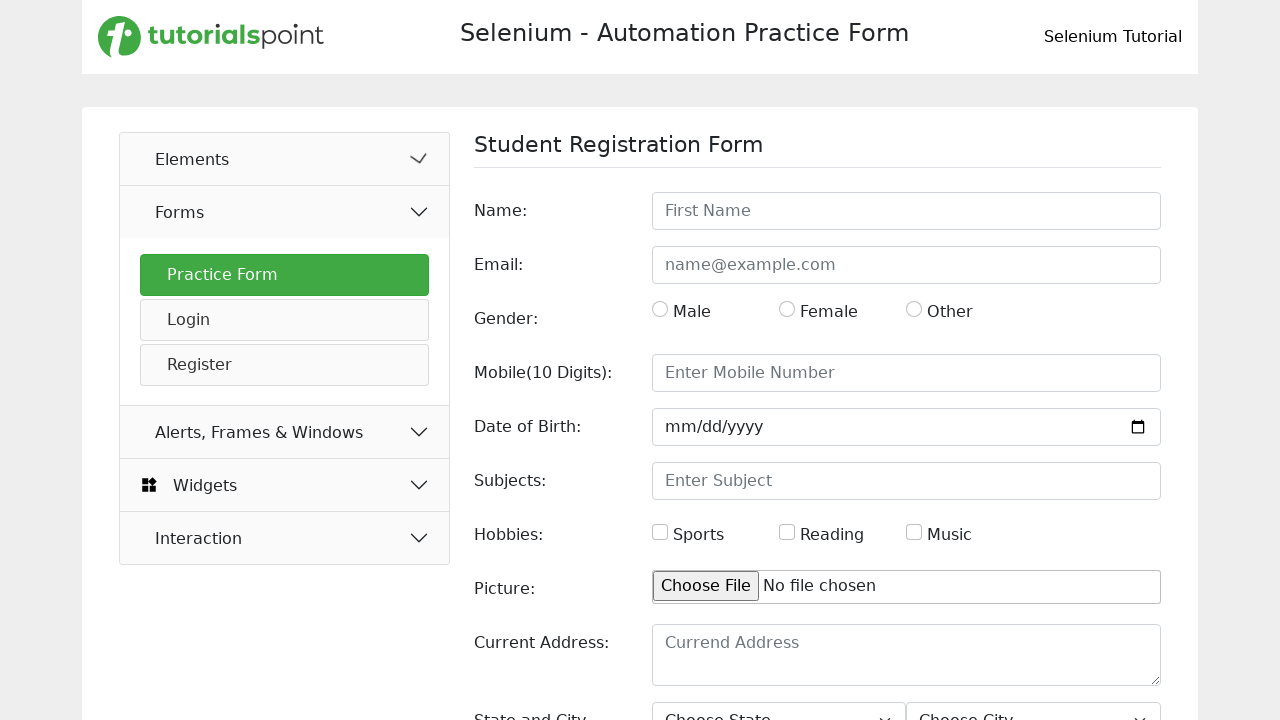

Page fully loaded (domcontentloaded)
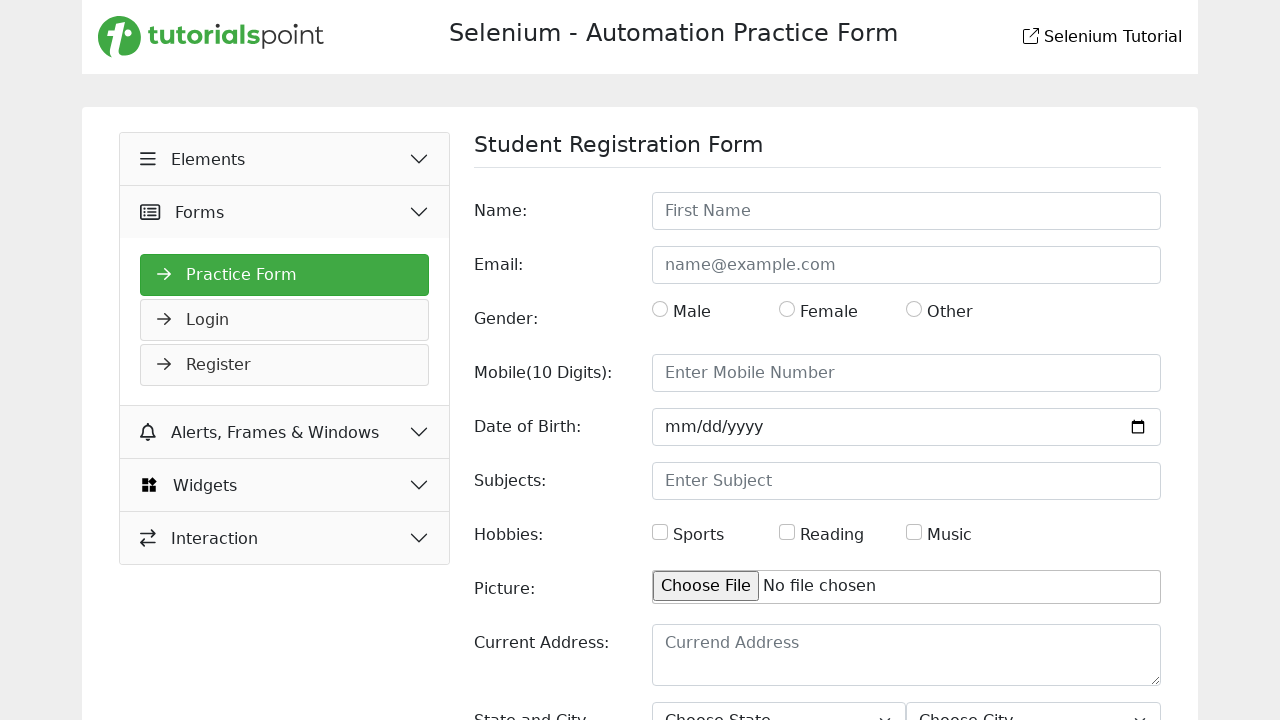

Anchor elements detected on the page
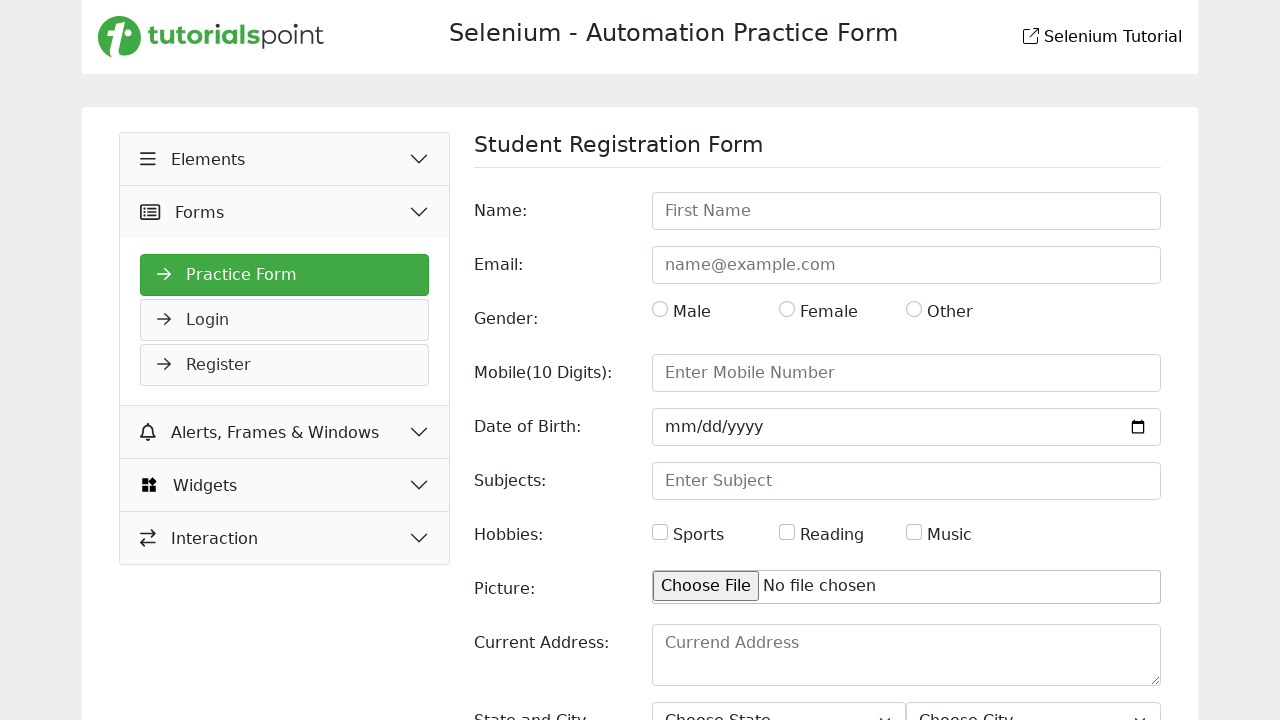

Located all anchor elements
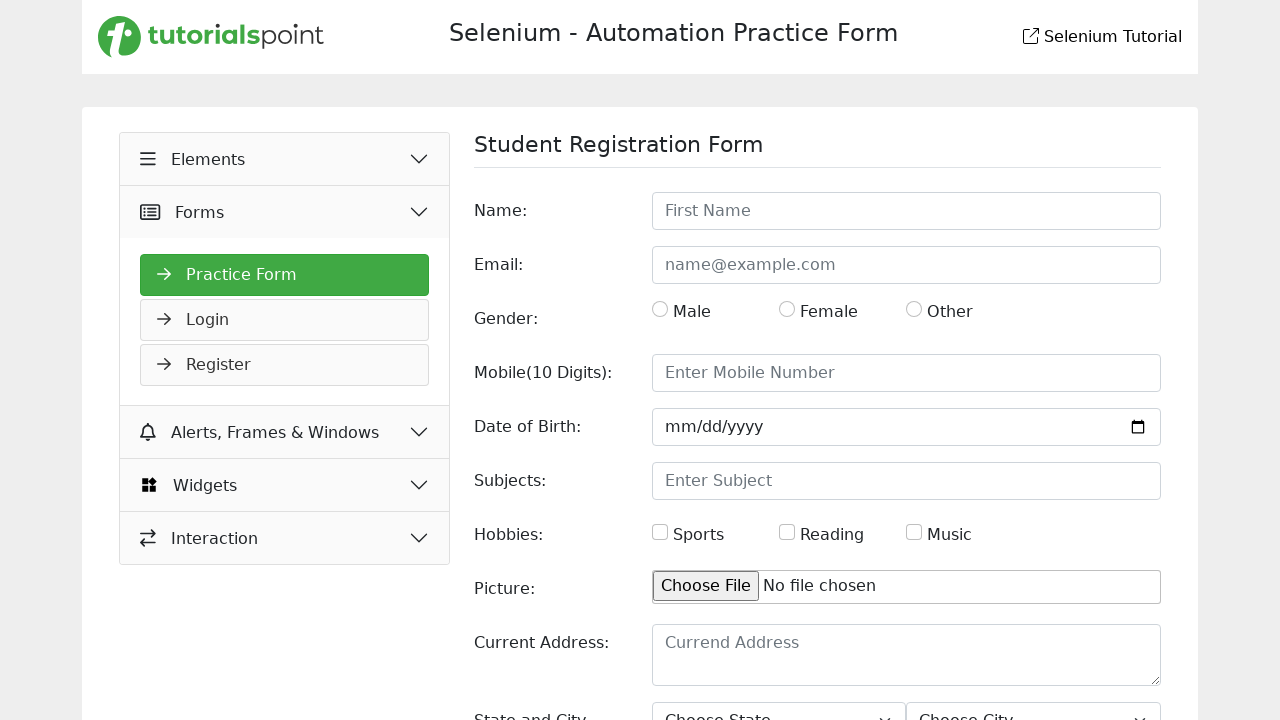

Assertion passed: 36 links found on the page
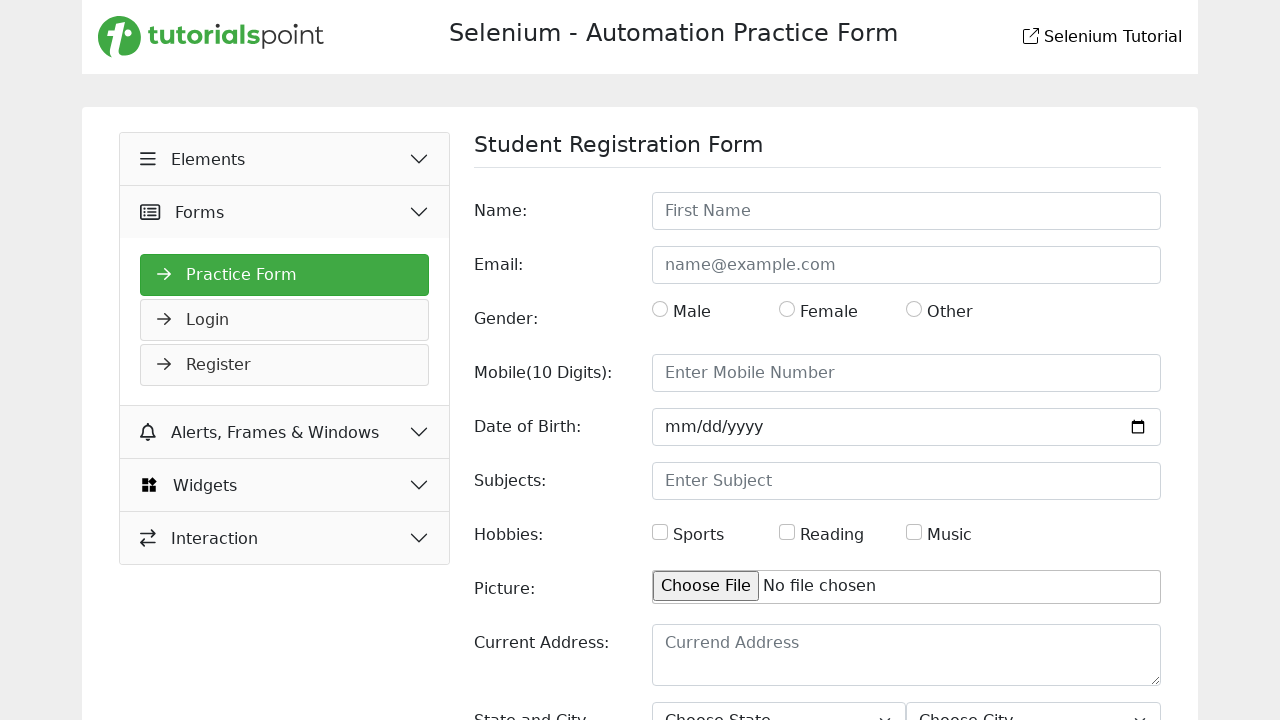

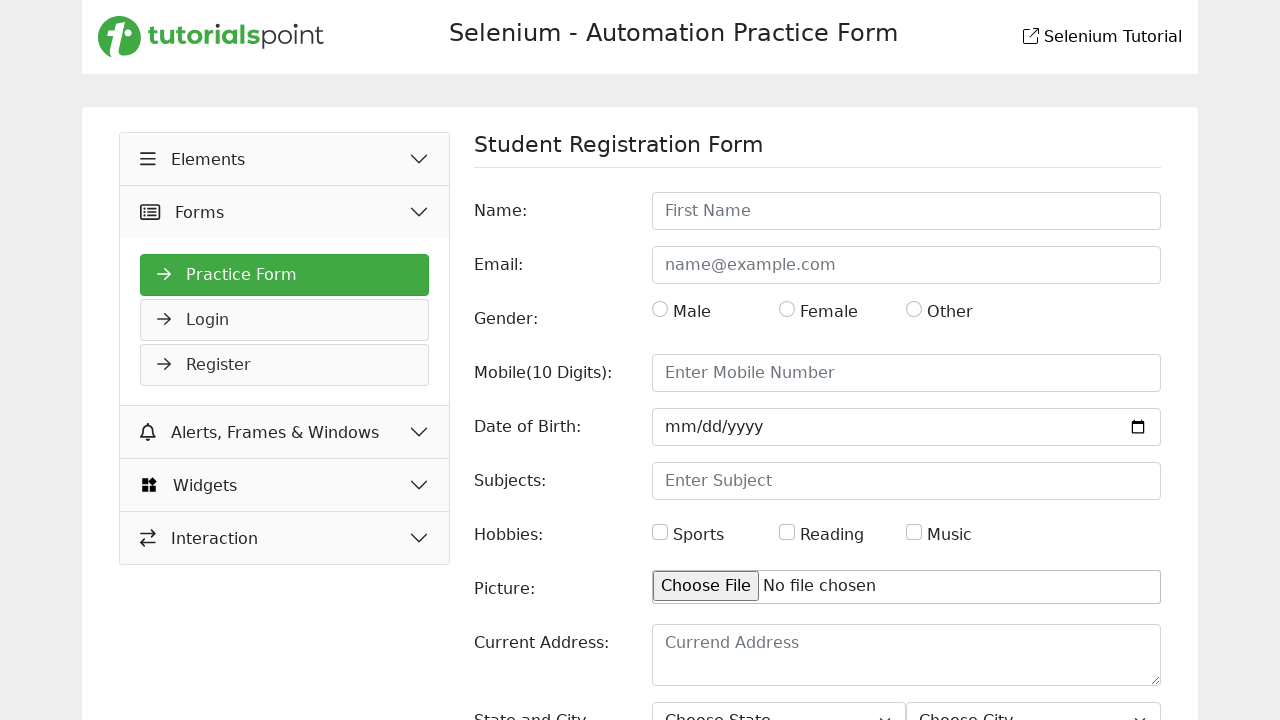